Fills out a practice automation form with personal information including name, email, gender, phone number, date of birth, subjects, hobbies, address, state and city, then submits the form.

Starting URL: https://demoqa.com/automation-practice-form

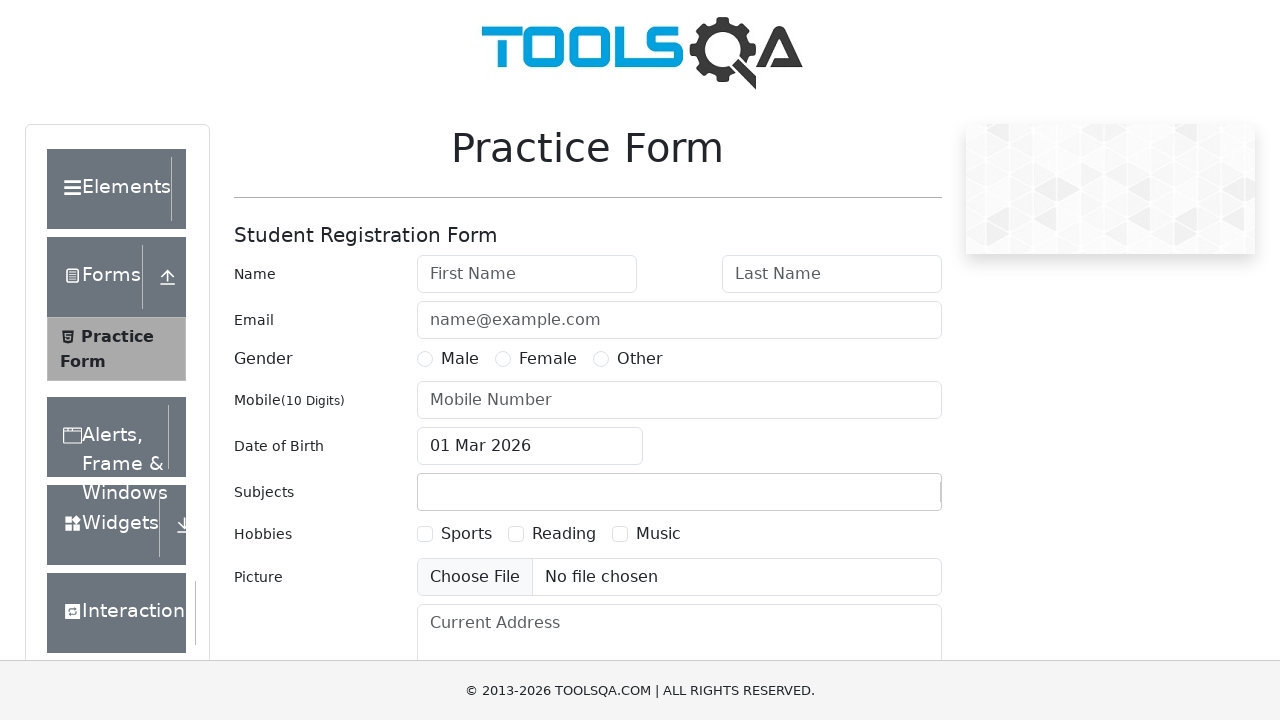

Filled first name field with 'Bill' on #firstName
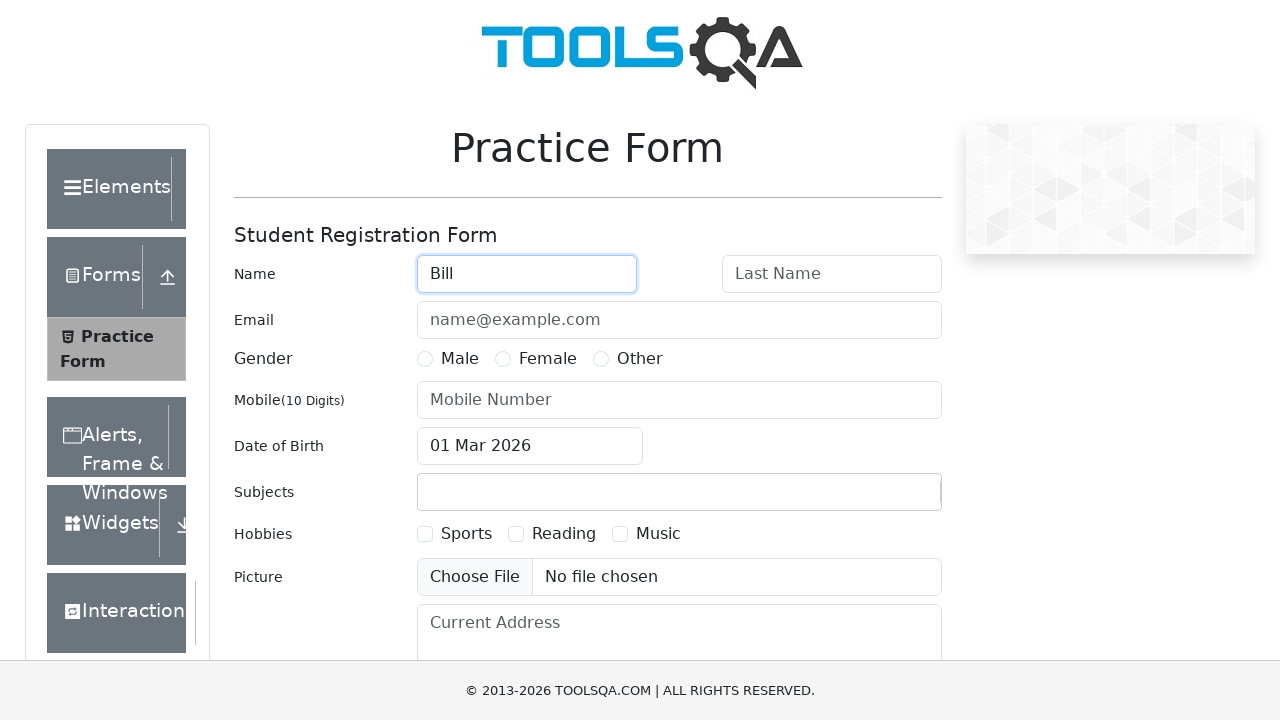

Filled last name field with 'Gates' on #lastName
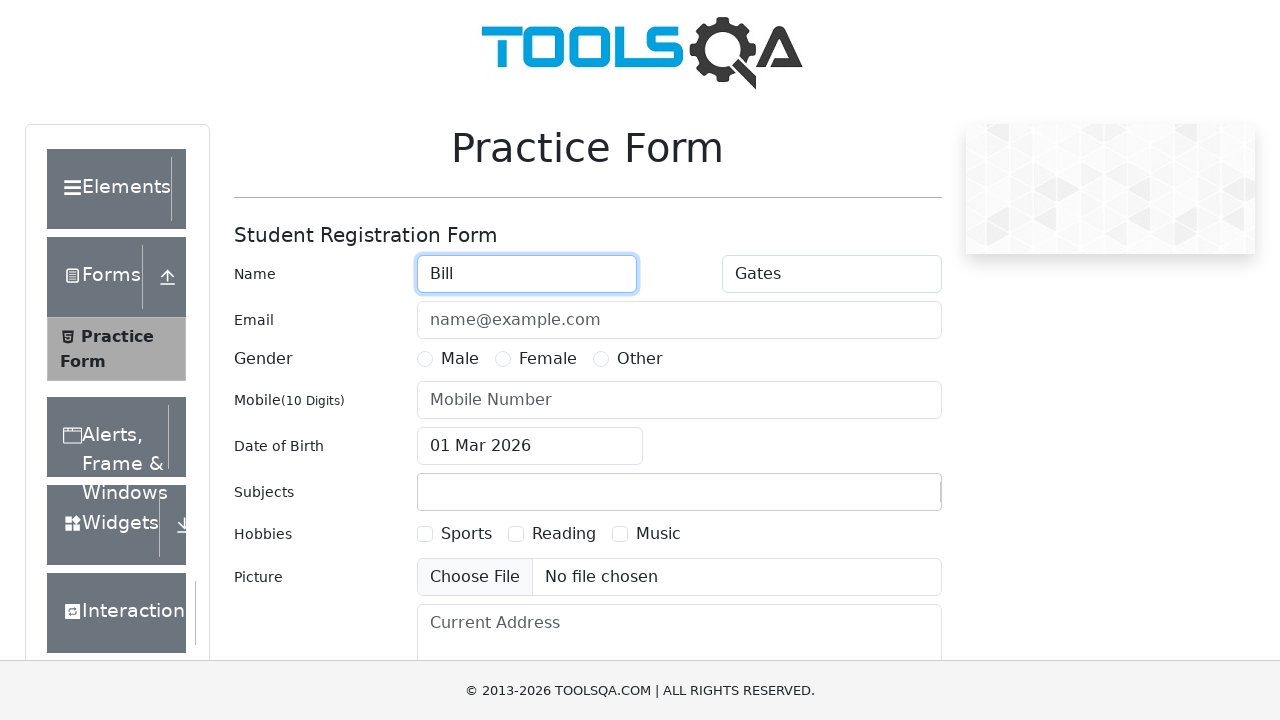

Filled email field with 'BillGates@gmail.com' on #userEmail
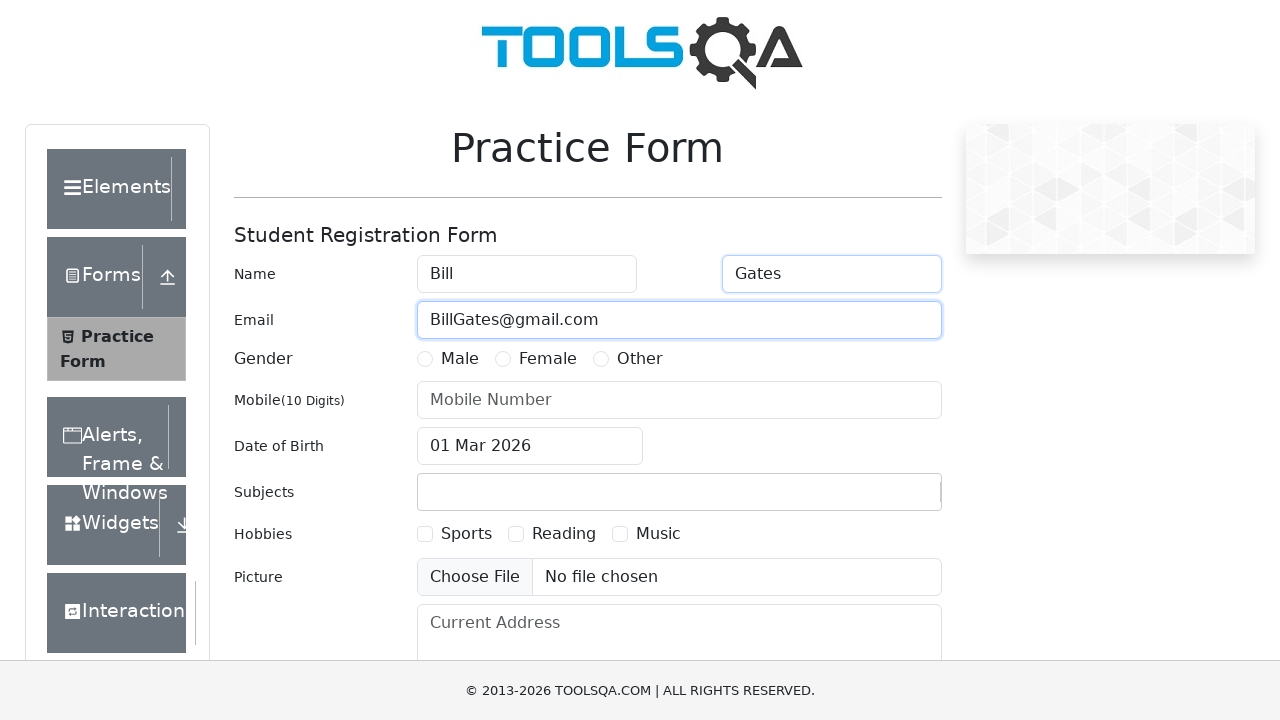

Selected 'Male' gender option at (460, 359) on xpath=//div[@id="genterWrapper"]//*[contains(text(), "Male")]
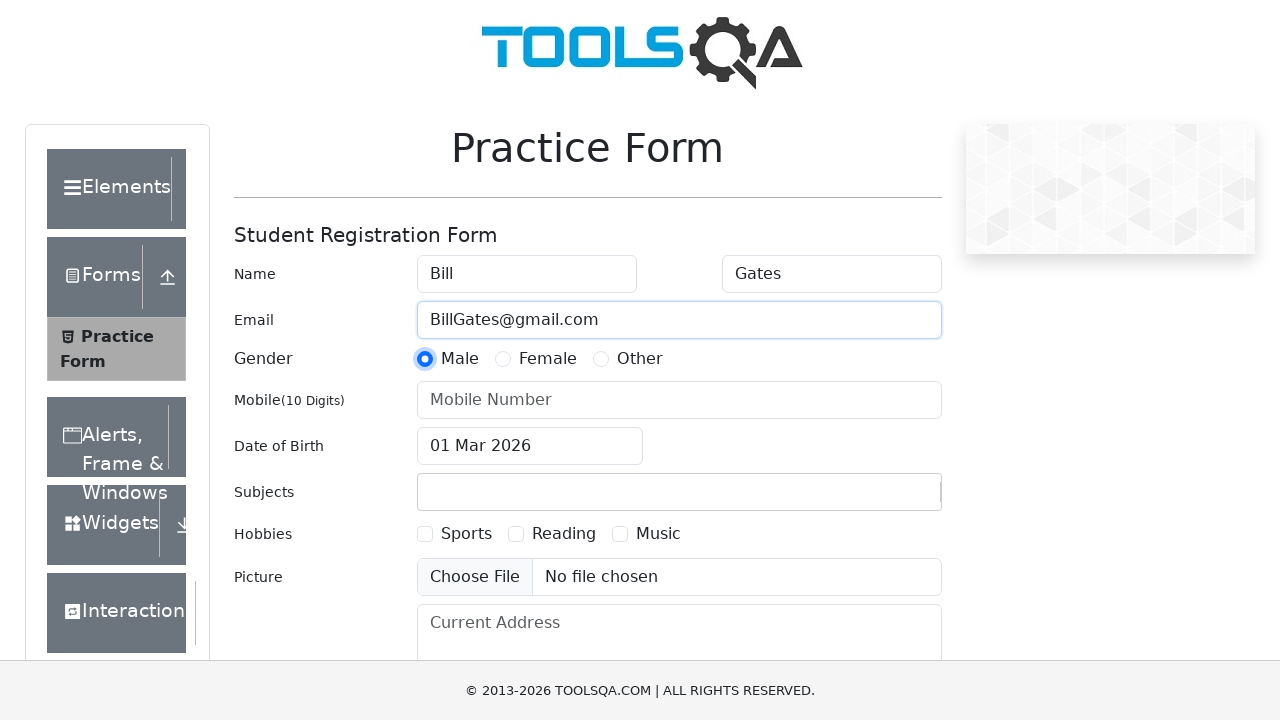

Filled phone number field with '0123456789' on #userNumber
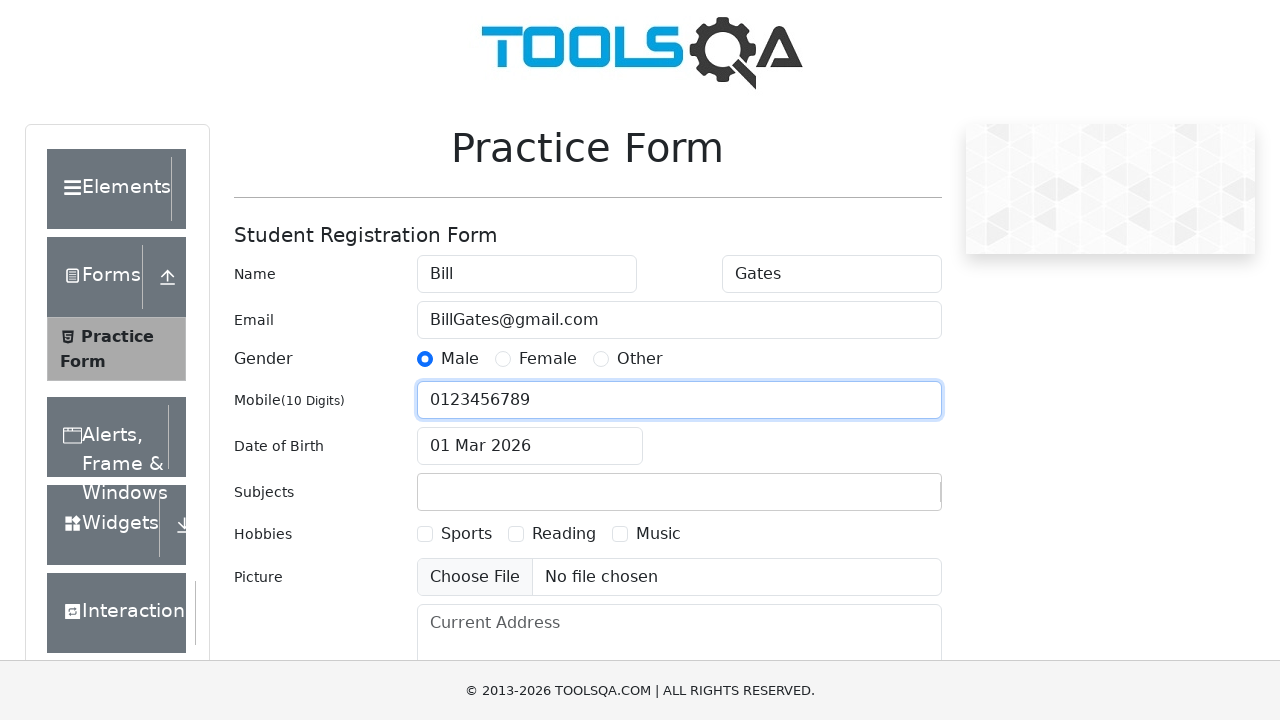

Clicked date of birth input field at (530, 446) on #dateOfBirthInput
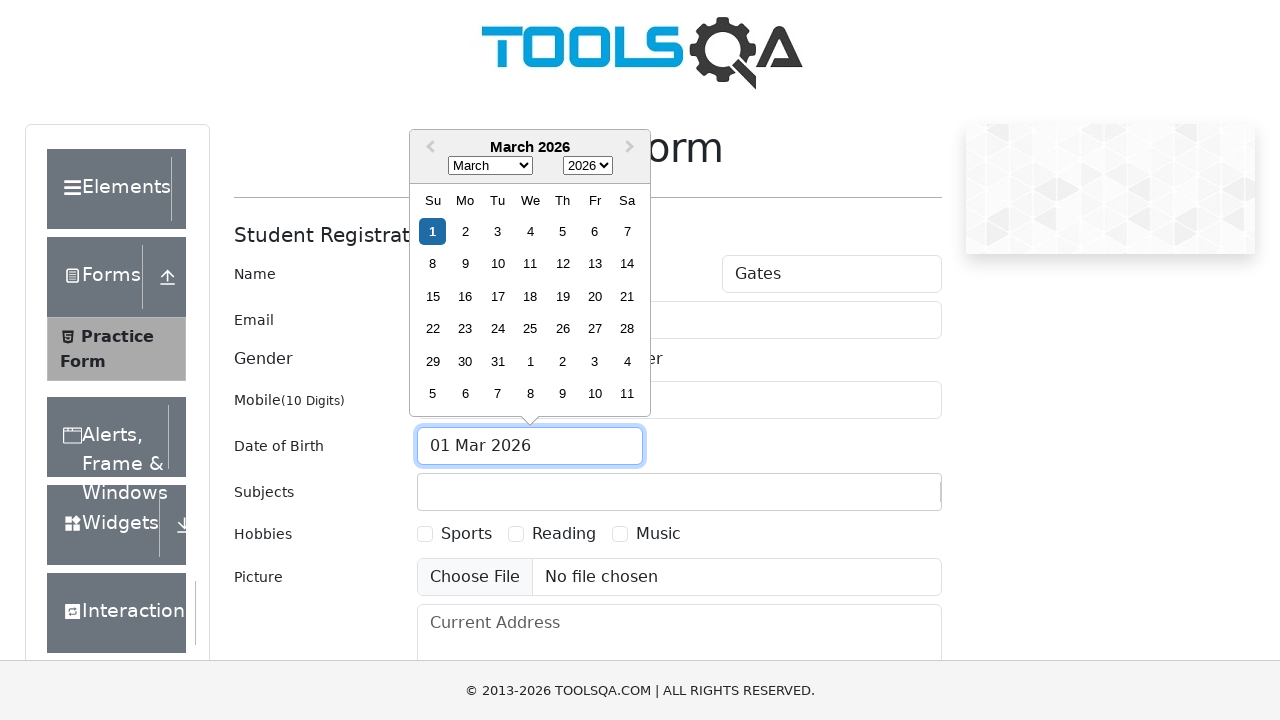

Selected all text in date field
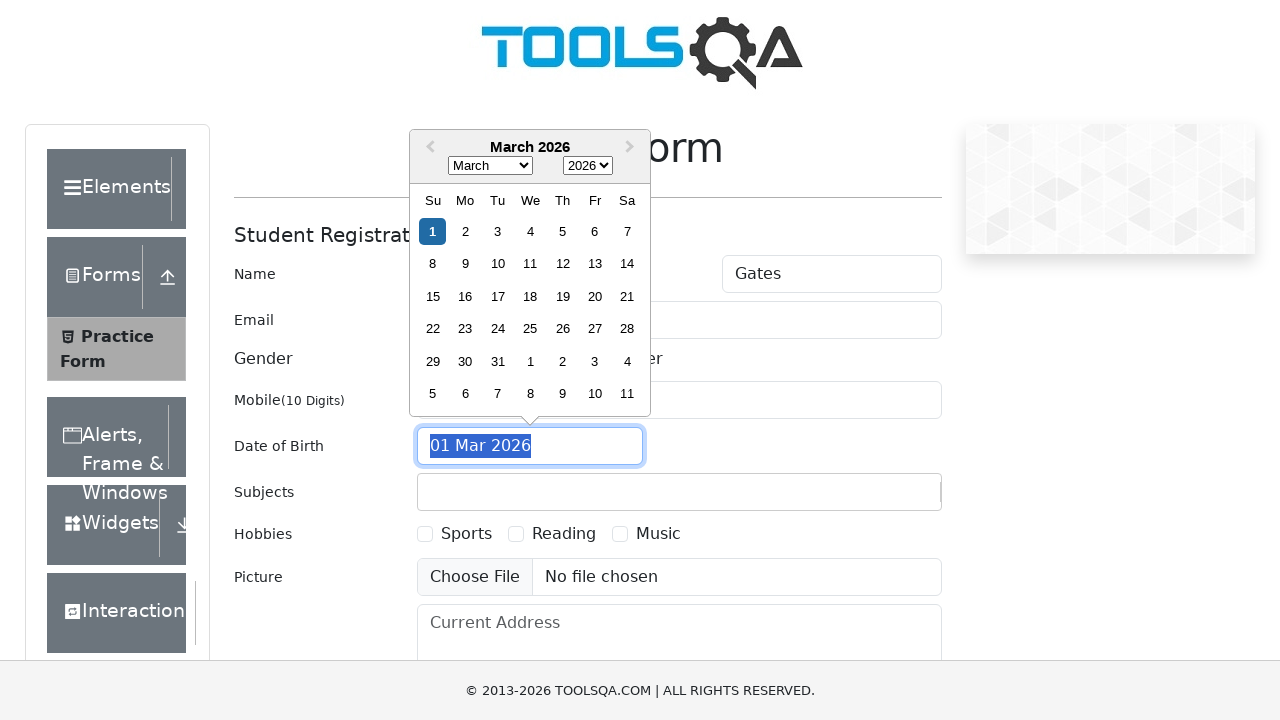

Typed date of birth '28 Oct 1955'
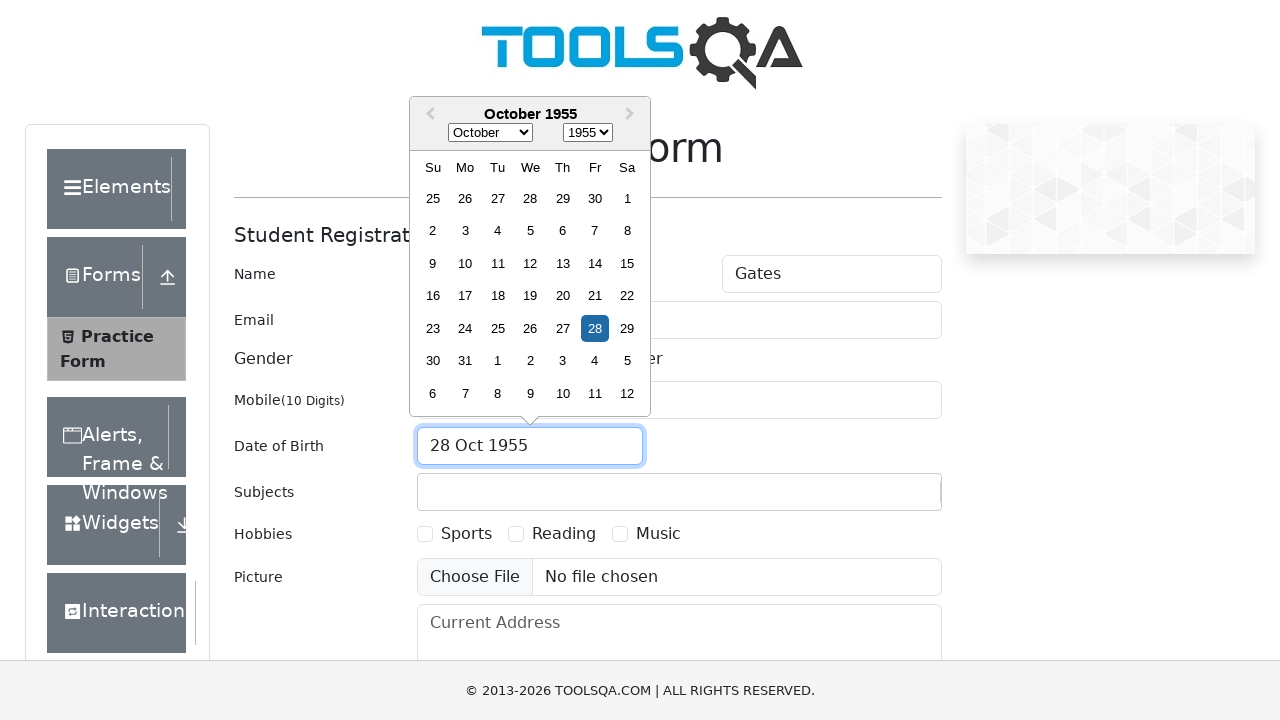

Pressed Enter to confirm date of birth
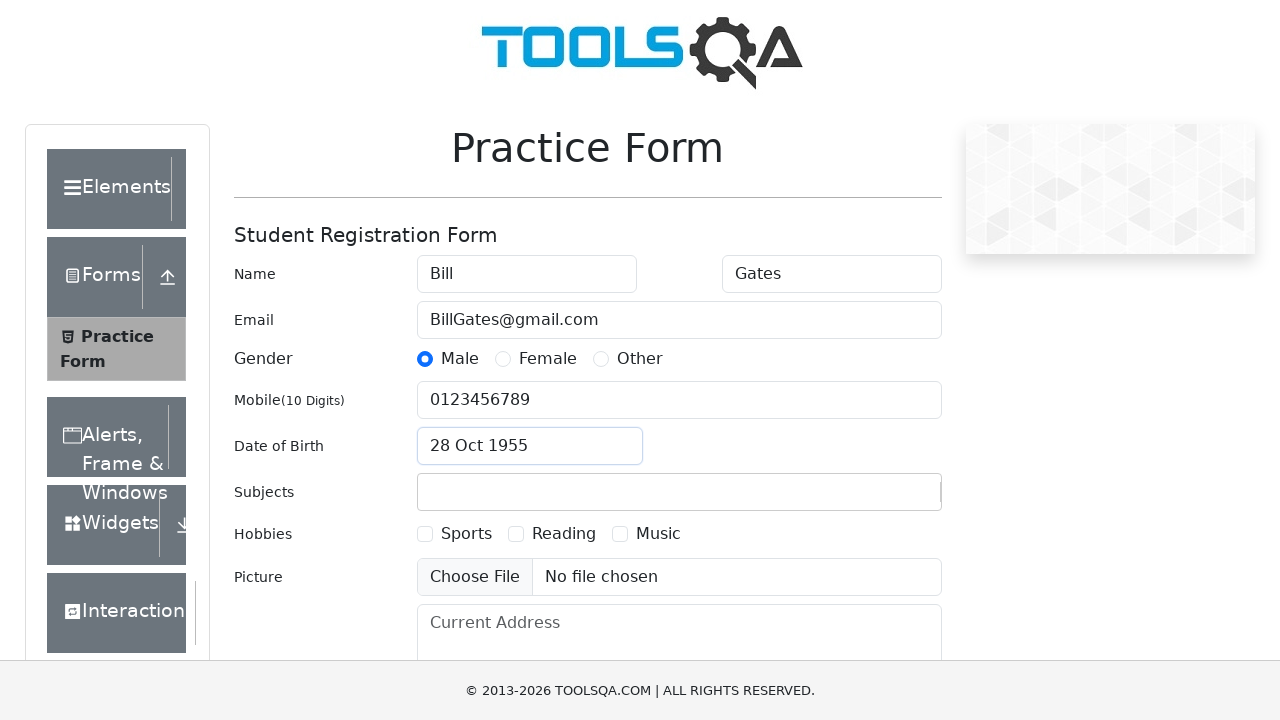

Typed 'English' in subjects input field on #subjectsWrapper #subjectsInput
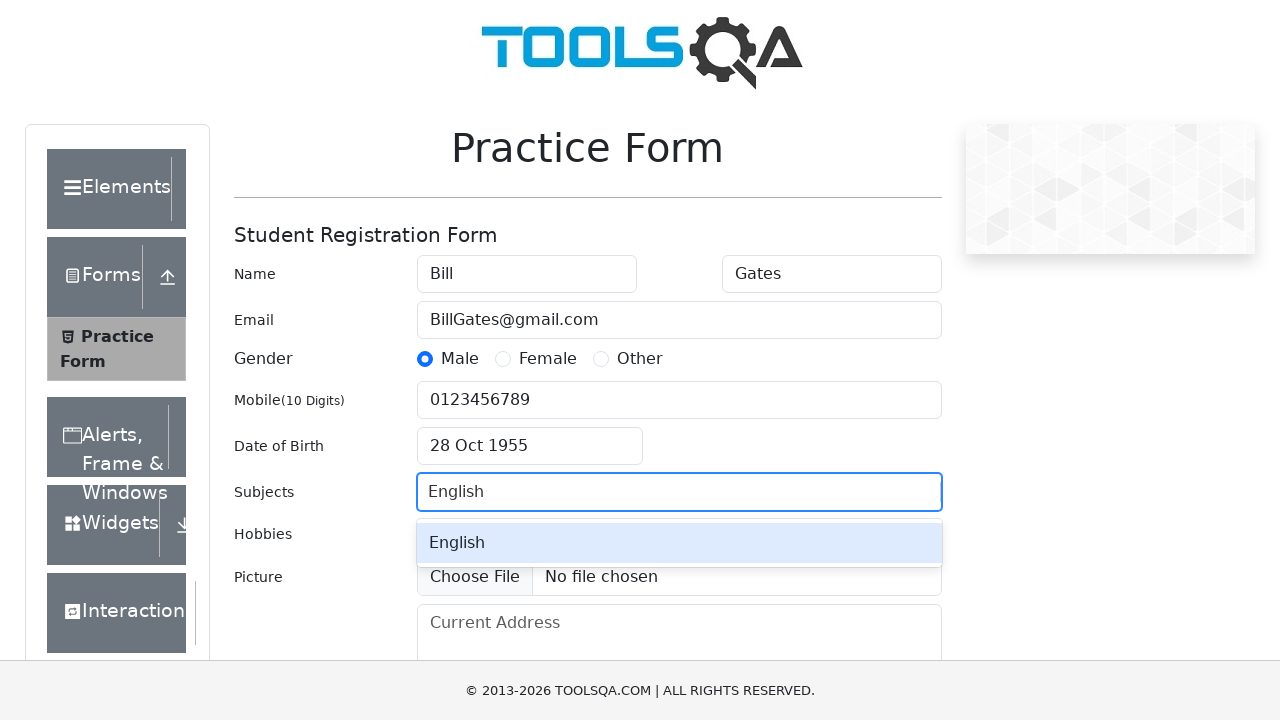

Selected 'English' from subjects dropdown at (679, 543) on #subjectsWrapper #react-select-2-option-0
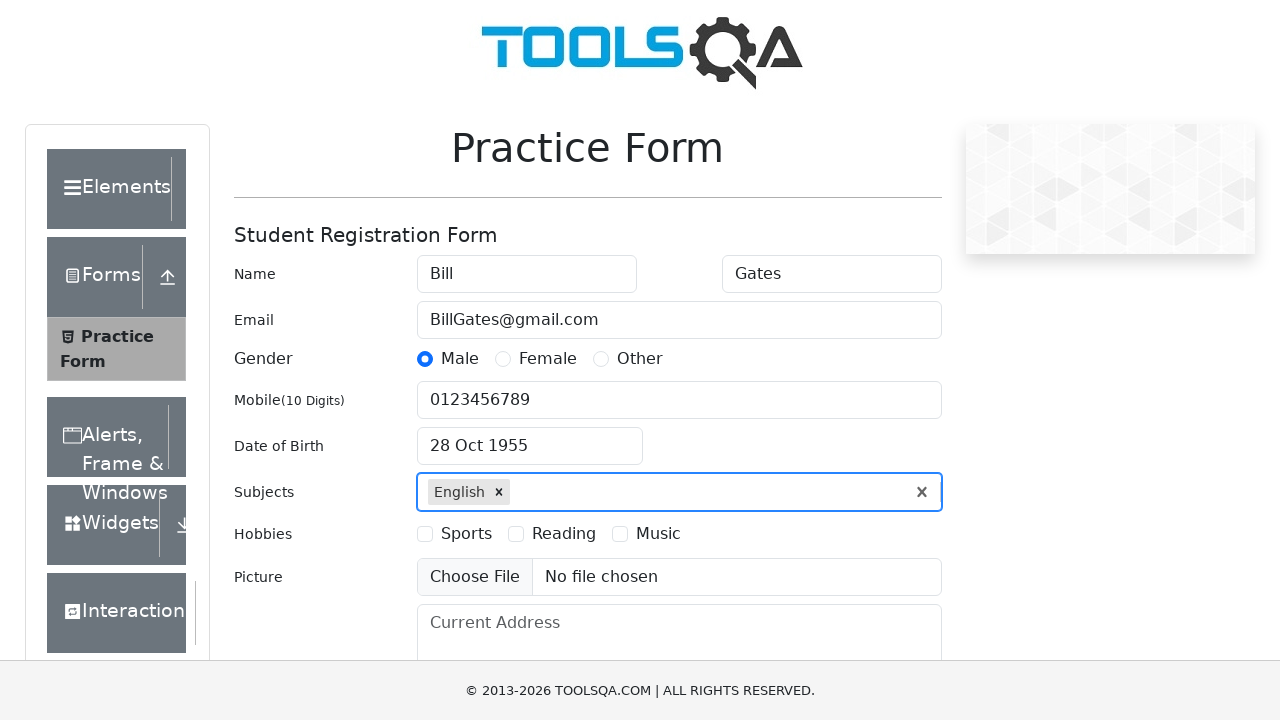

Selected 'Sports' hobby at (466, 534) on xpath=//div[@id="hobbiesWrapper"]//*[contains(text(), "Sports")]
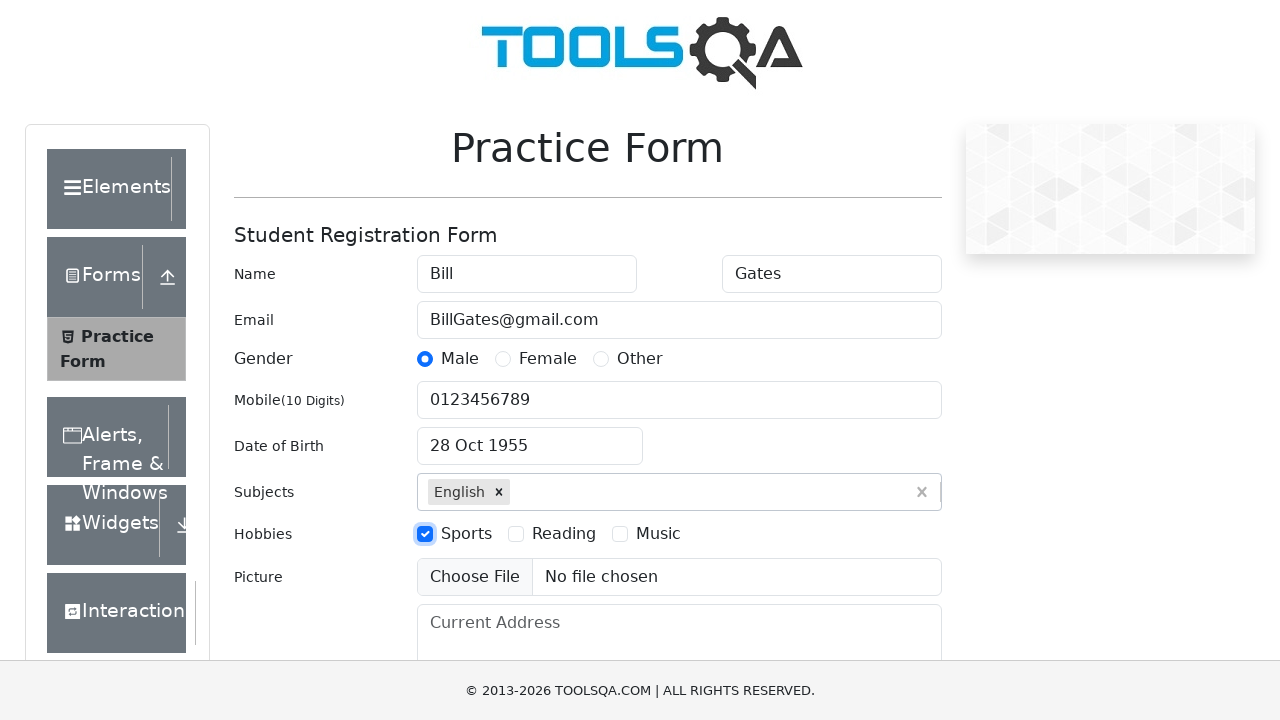

Selected 'Reading' hobby at (564, 534) on xpath=//div[@id="hobbiesWrapper"]//*[contains(text(), "Reading")]
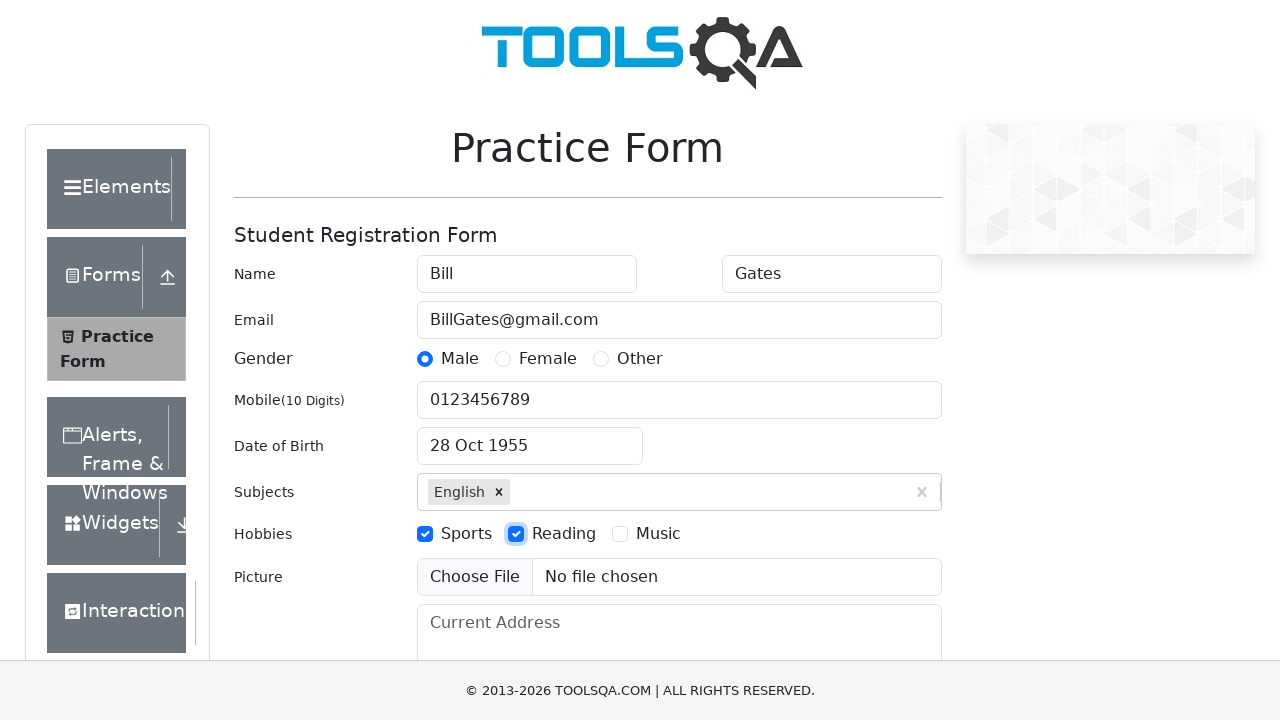

Selected 'Music' hobby at (658, 534) on xpath=//div[@id="hobbiesWrapper"]//*[contains(text(), "Music")]
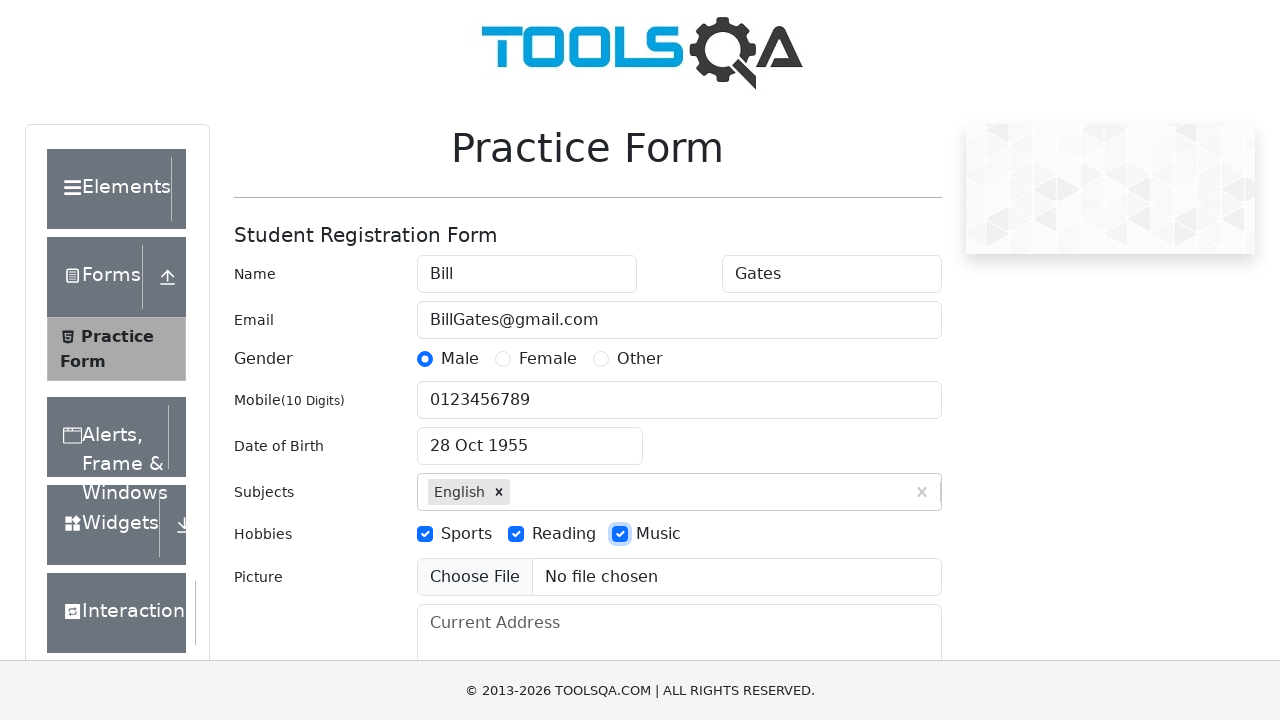

Filled current address with 'Microsoft Campus' on #currentAddress
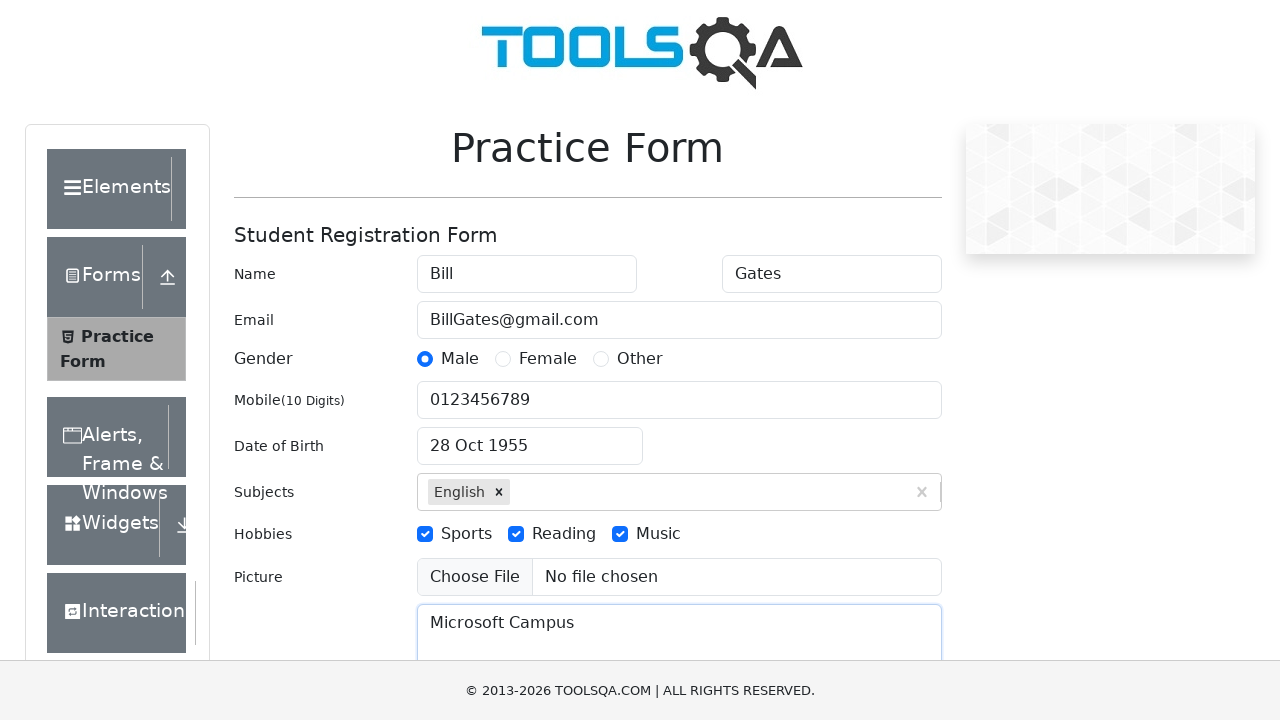

Typed 'NCR' in state input field on #state #react-select-3-input
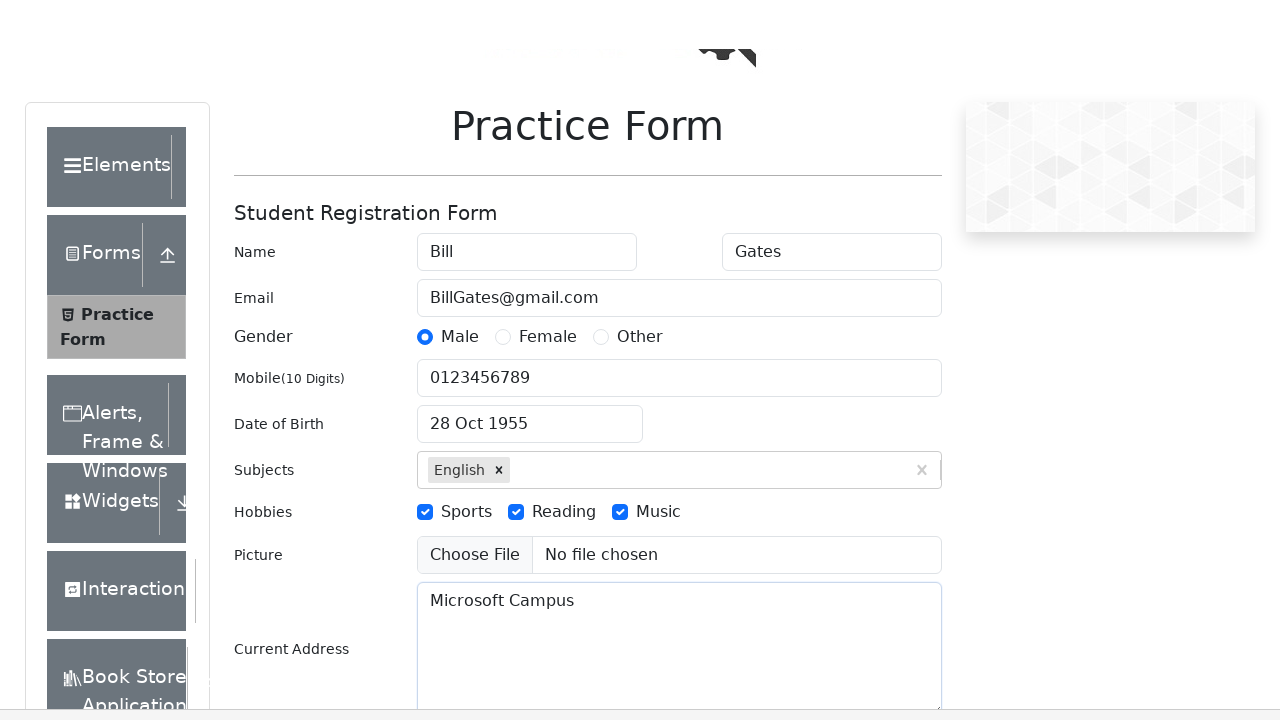

Selected 'NCR' from state dropdown at (527, 688) on #state [id^=react-select-3-option]
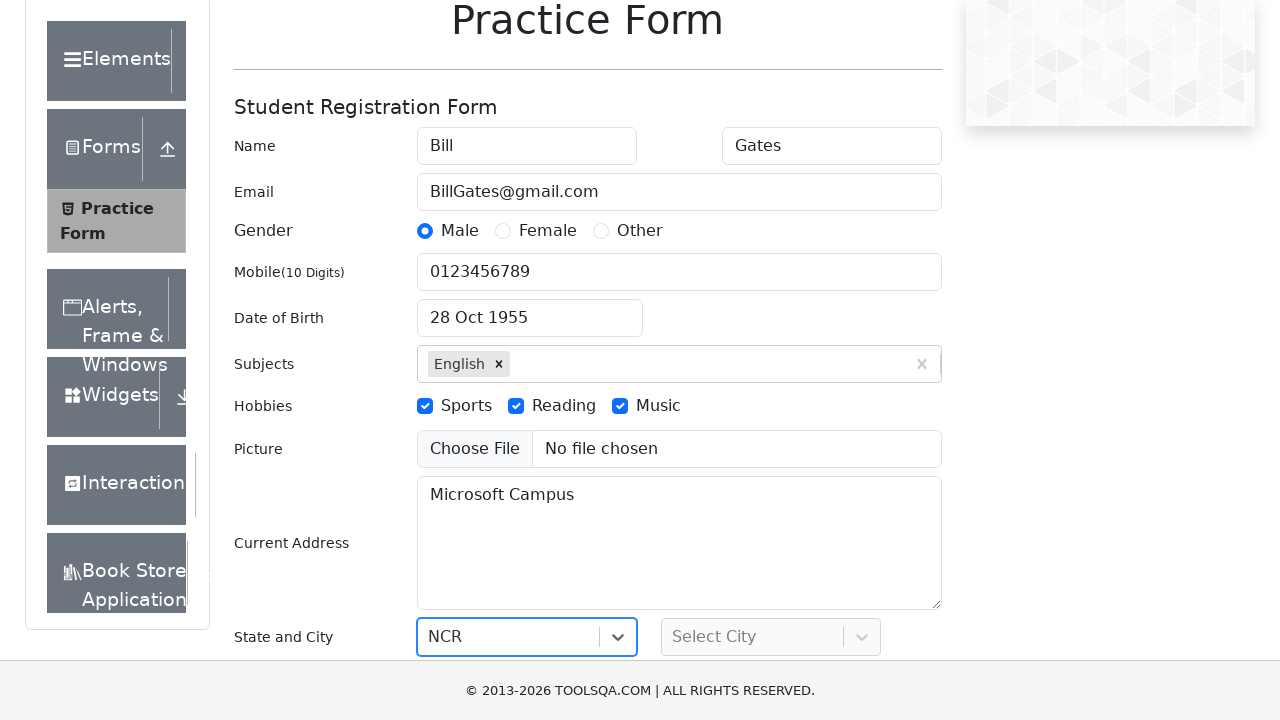

Typed 'Noida' in city input field on #city #react-select-4-input
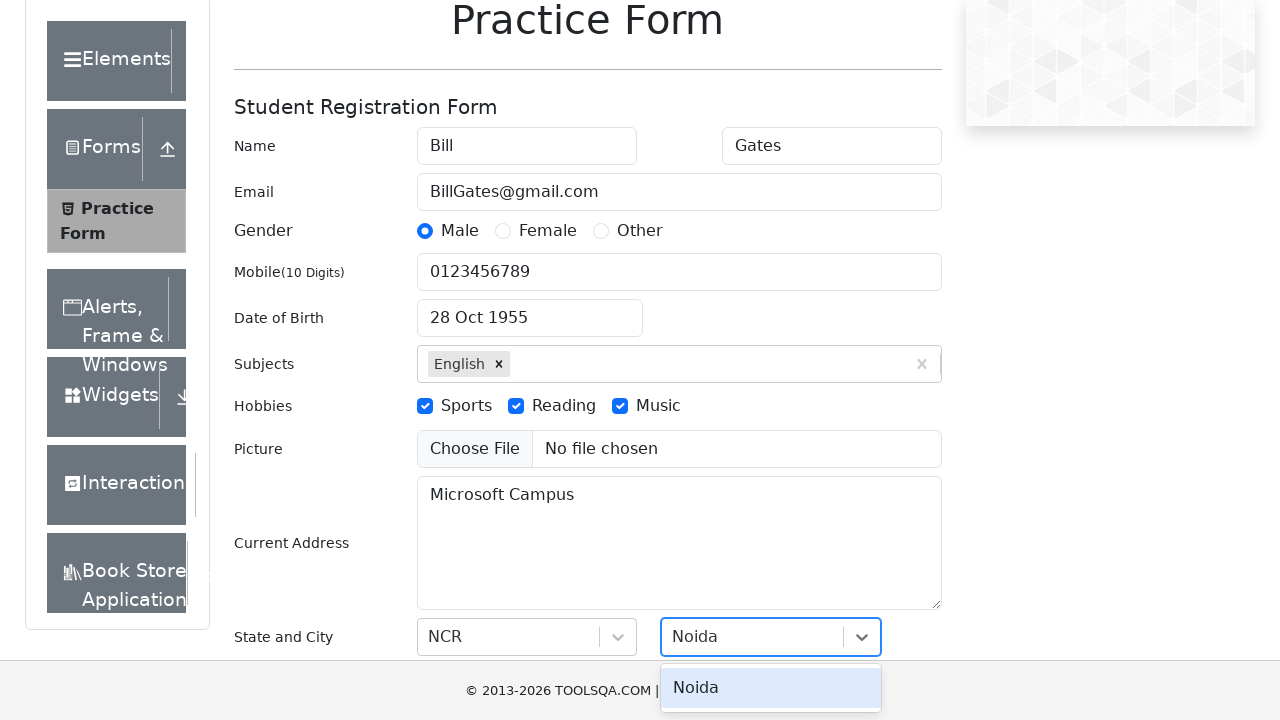

Selected 'Noida' from city dropdown at (771, 688) on #city [id^=react-select-4-option]
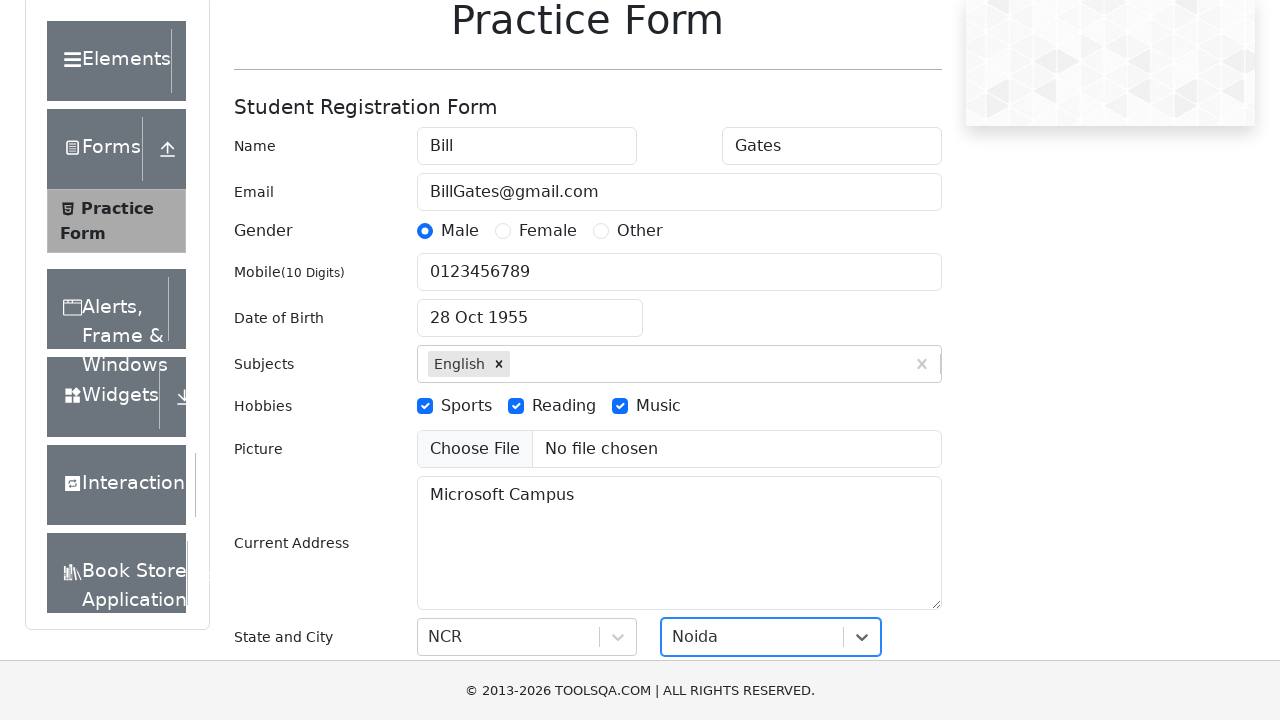

Submitted the form by pressing Enter on submit button on #submit
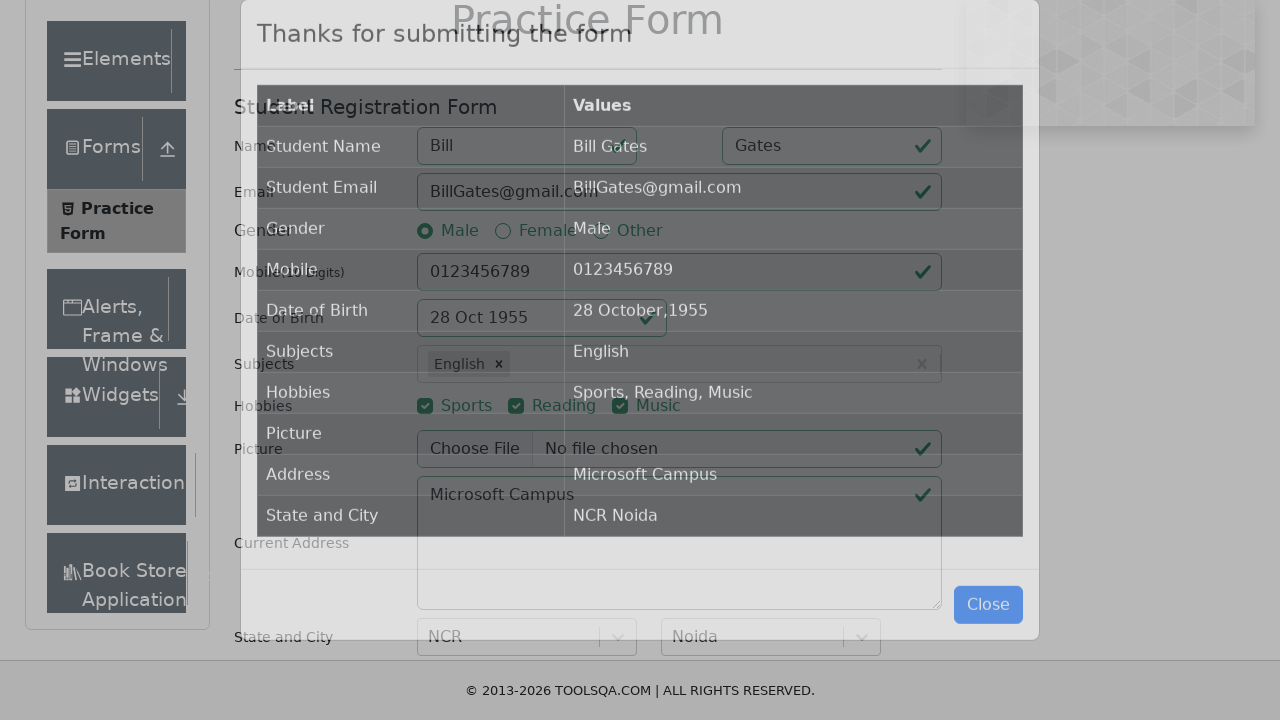

Form submission confirmation table loaded successfully
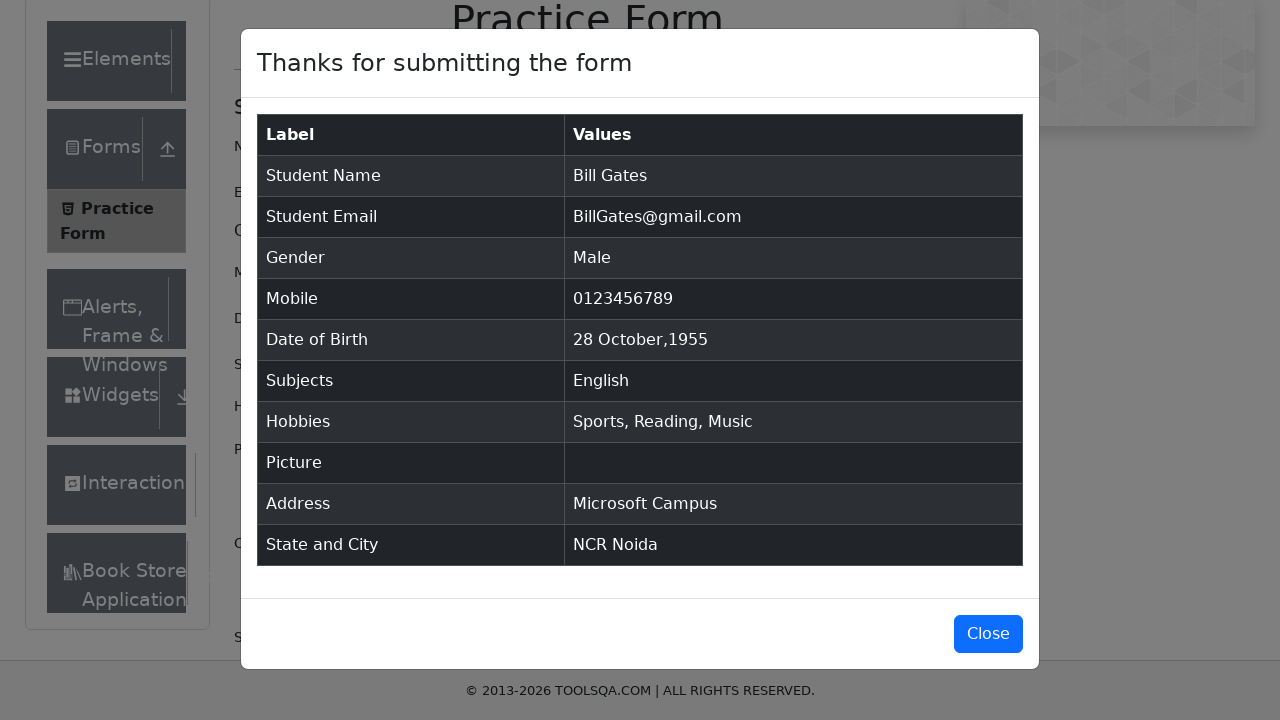

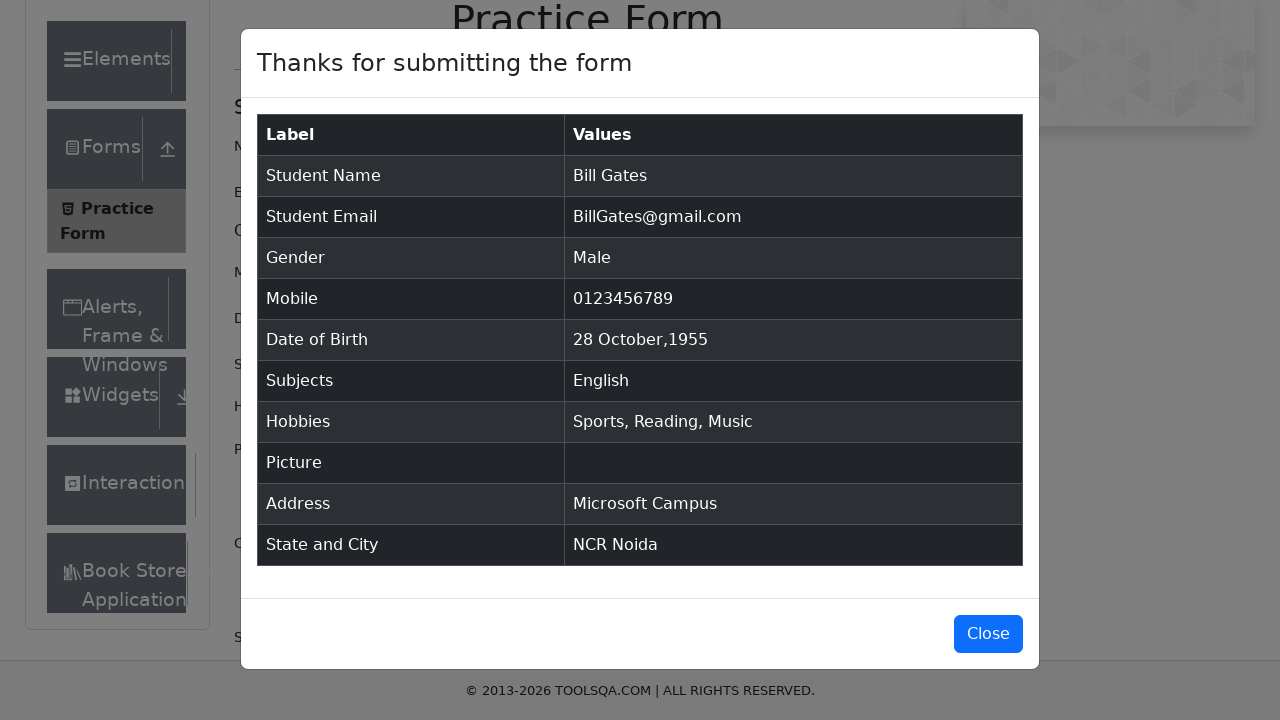